Tests alert handling functionality by clicking a button that triggers a timed alert and reading the alert text

Starting URL: https://demoqa.com/alerts

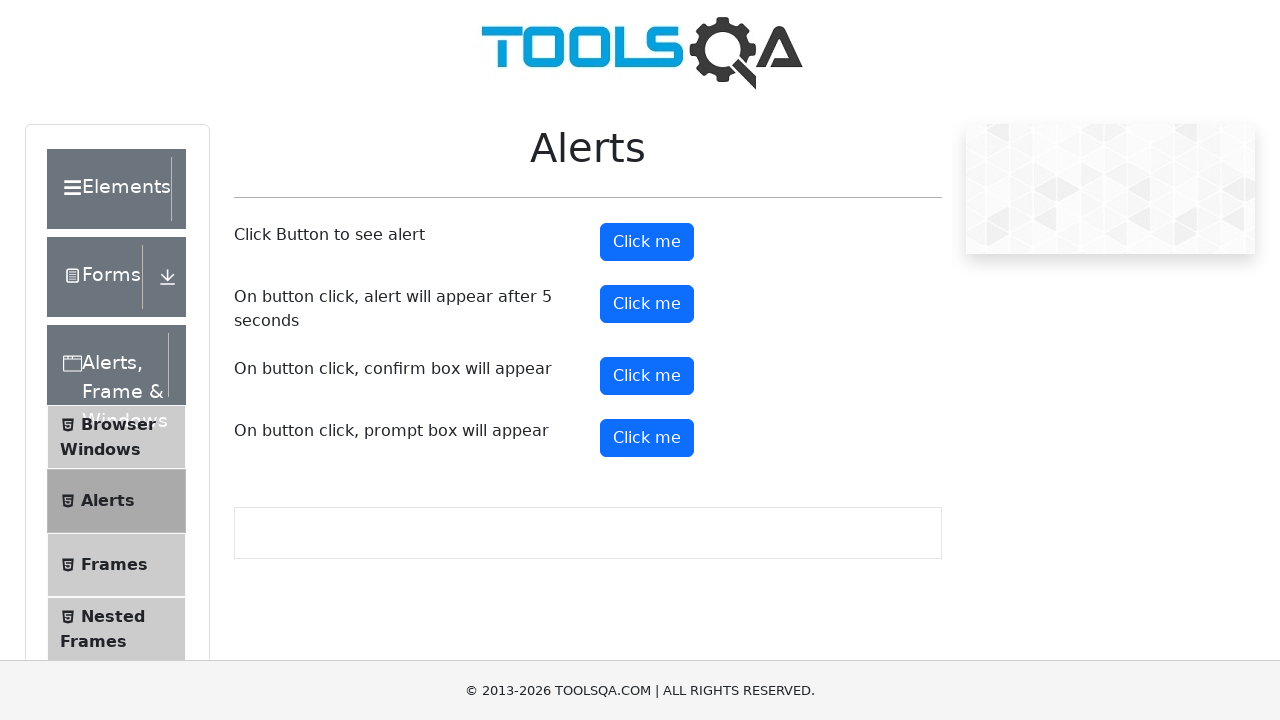

Clicked the button that triggers a timed alert at (647, 304) on #timerAlertButton
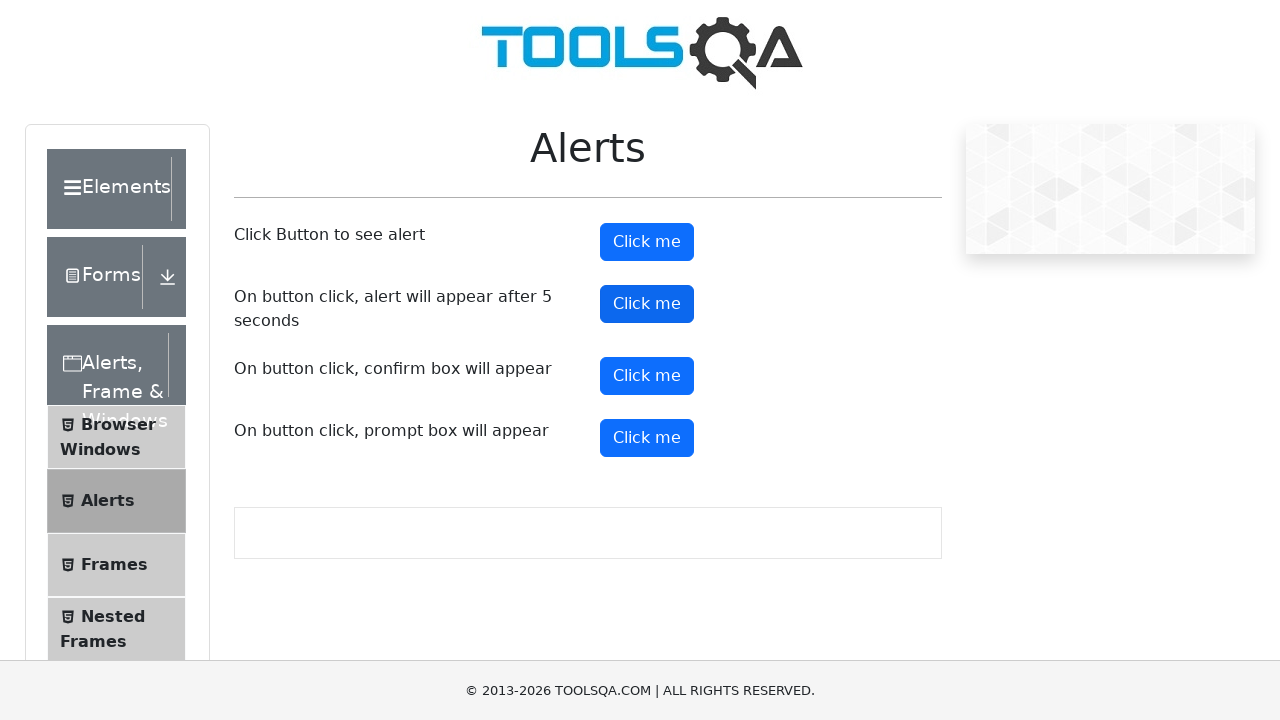

Waited 5.5 seconds for the timed alert to appear
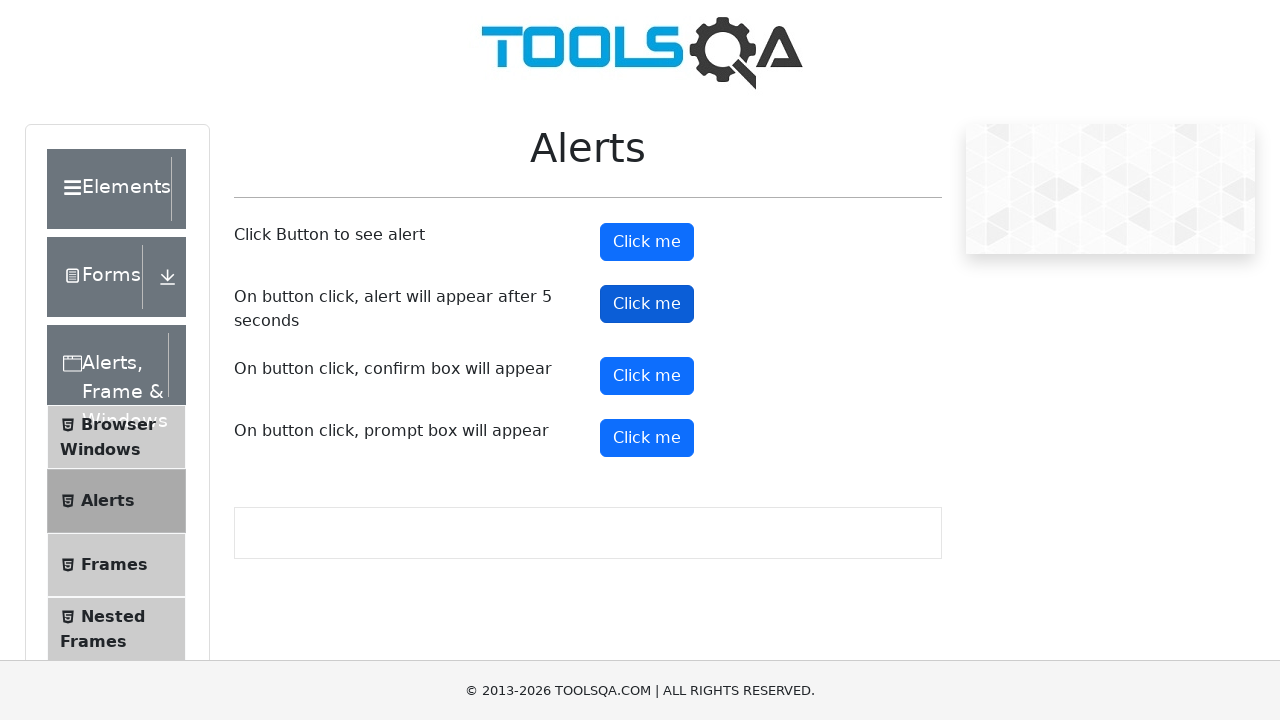

Set up dialog handler to accept the alert
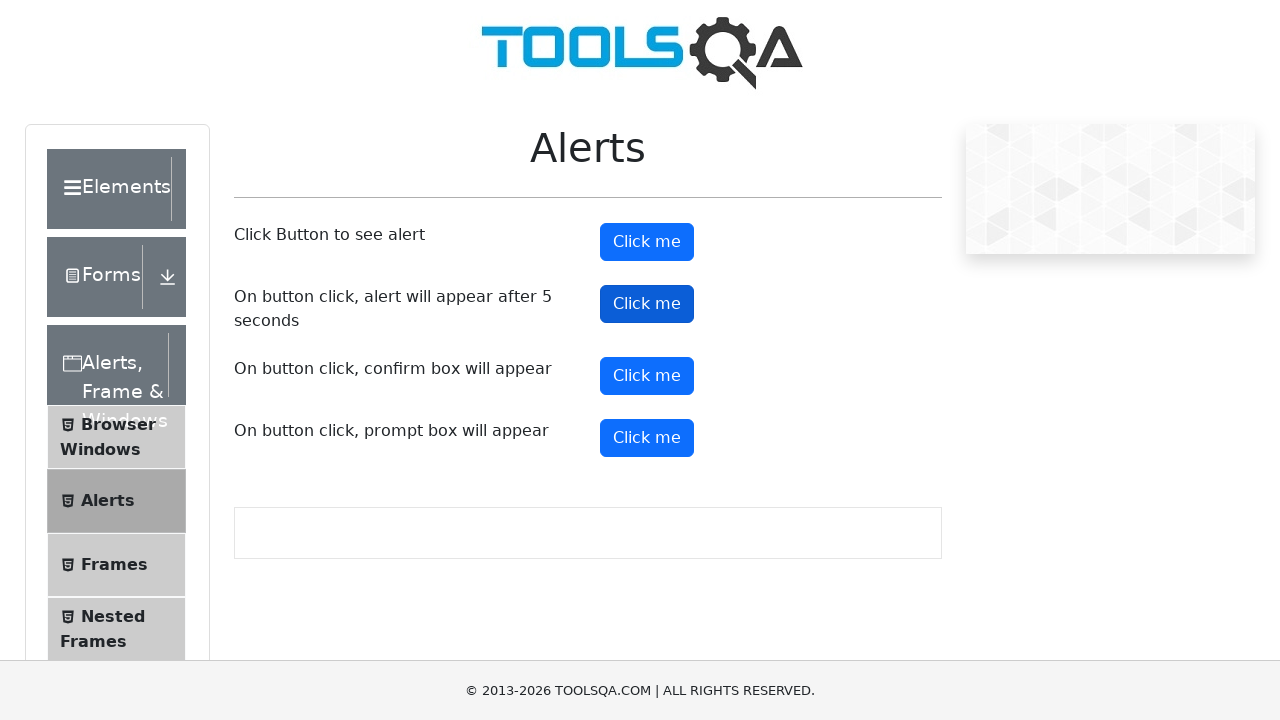

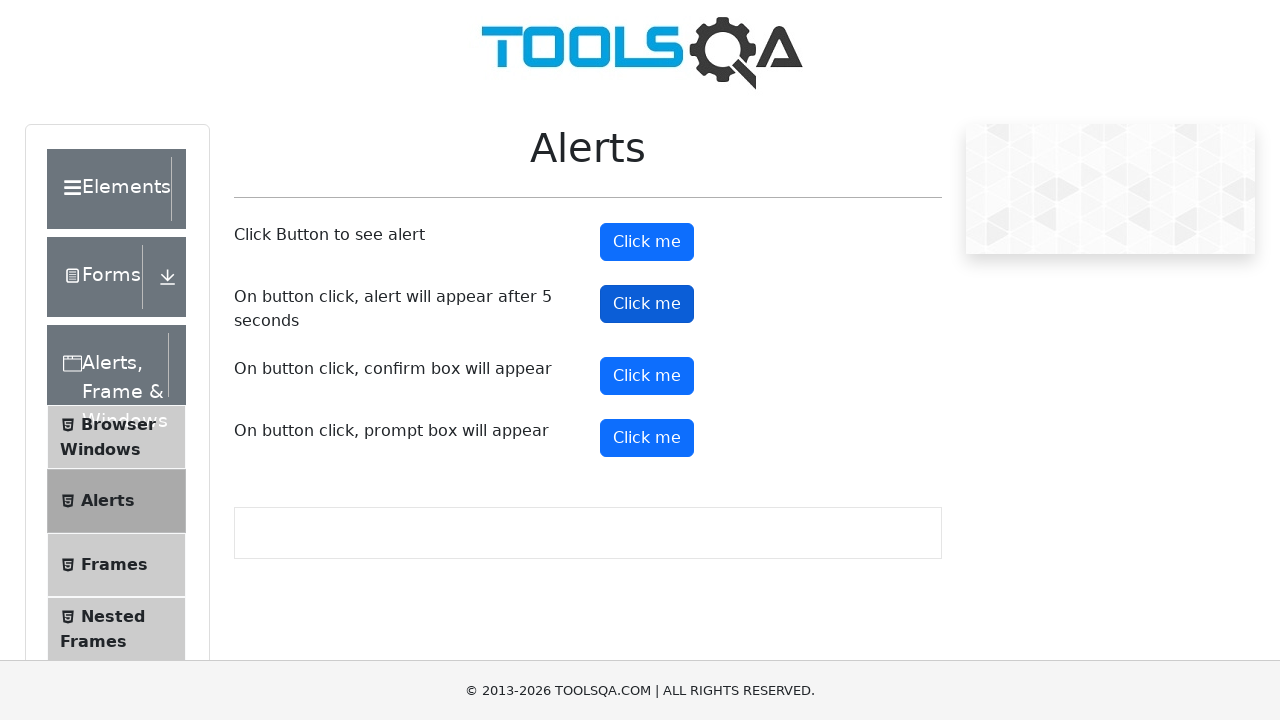